Tests checkbox interaction by finding all checkboxes on an HTML forms tutorial page and clicking any that are not already selected to ensure all are checked.

Starting URL: http://www.echoecho.com/htmlforms09.htm

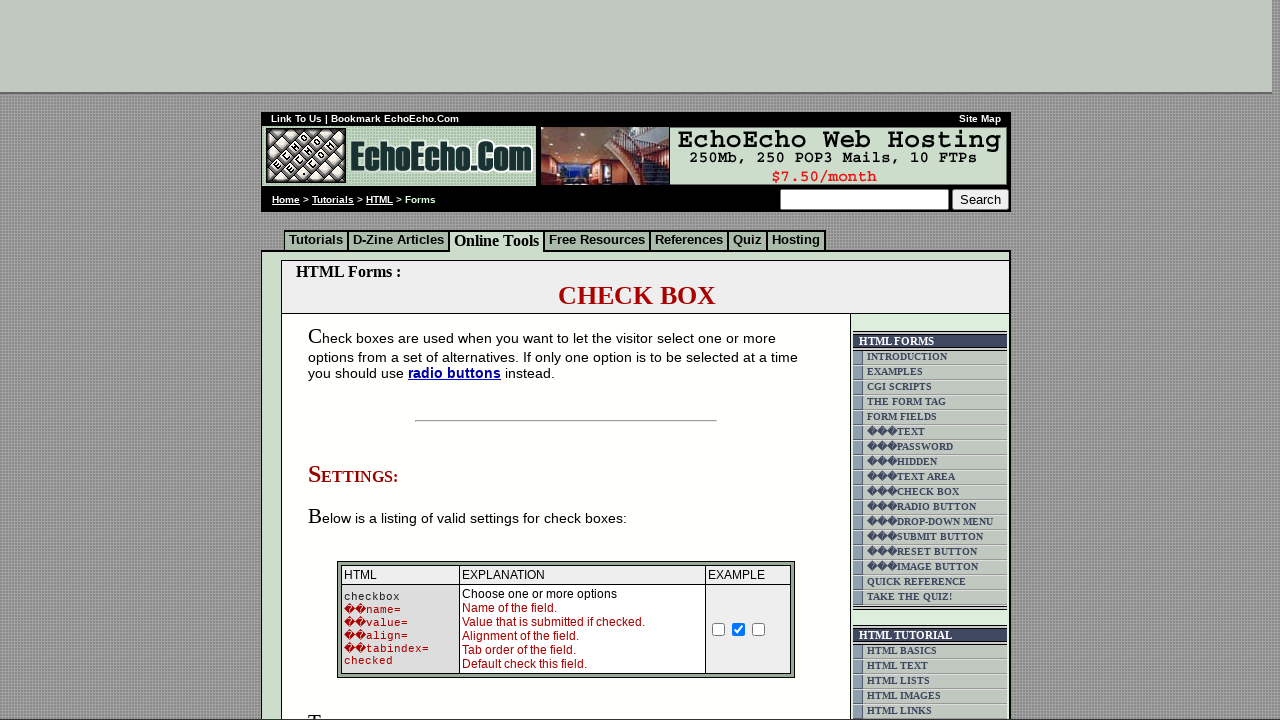

Navigated to HTML forms tutorial page
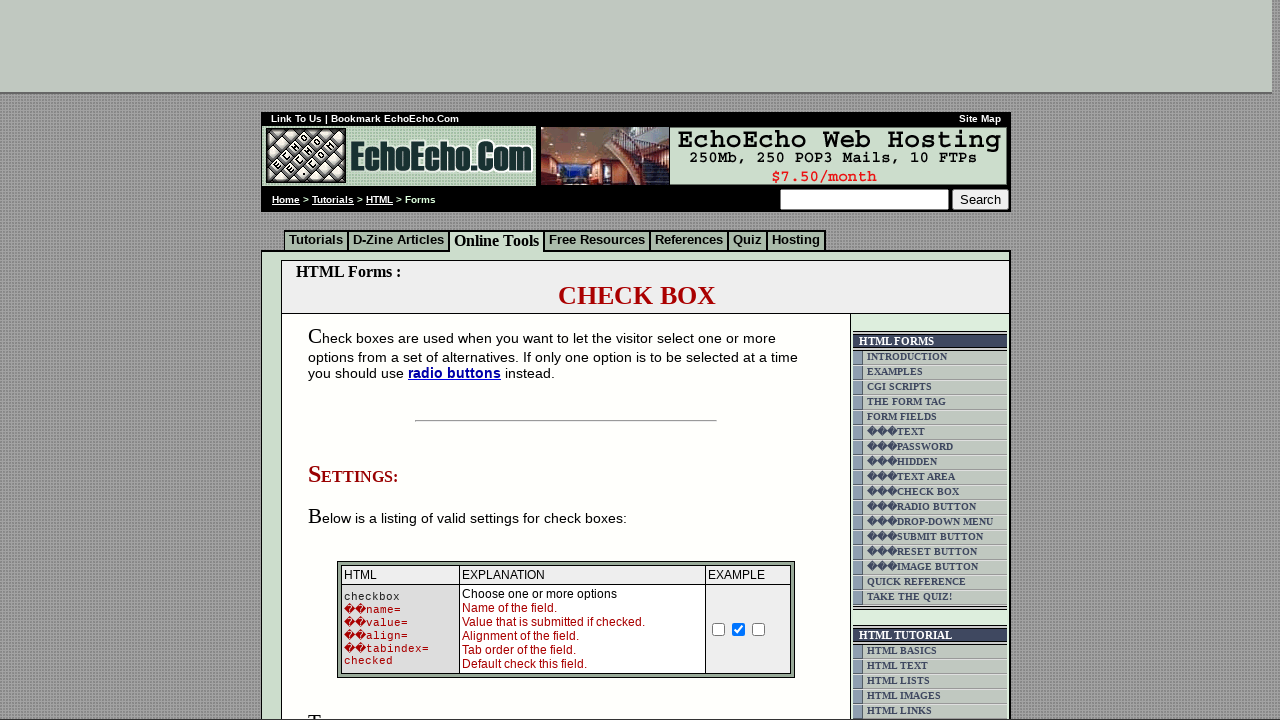

Waited for checkboxes to load
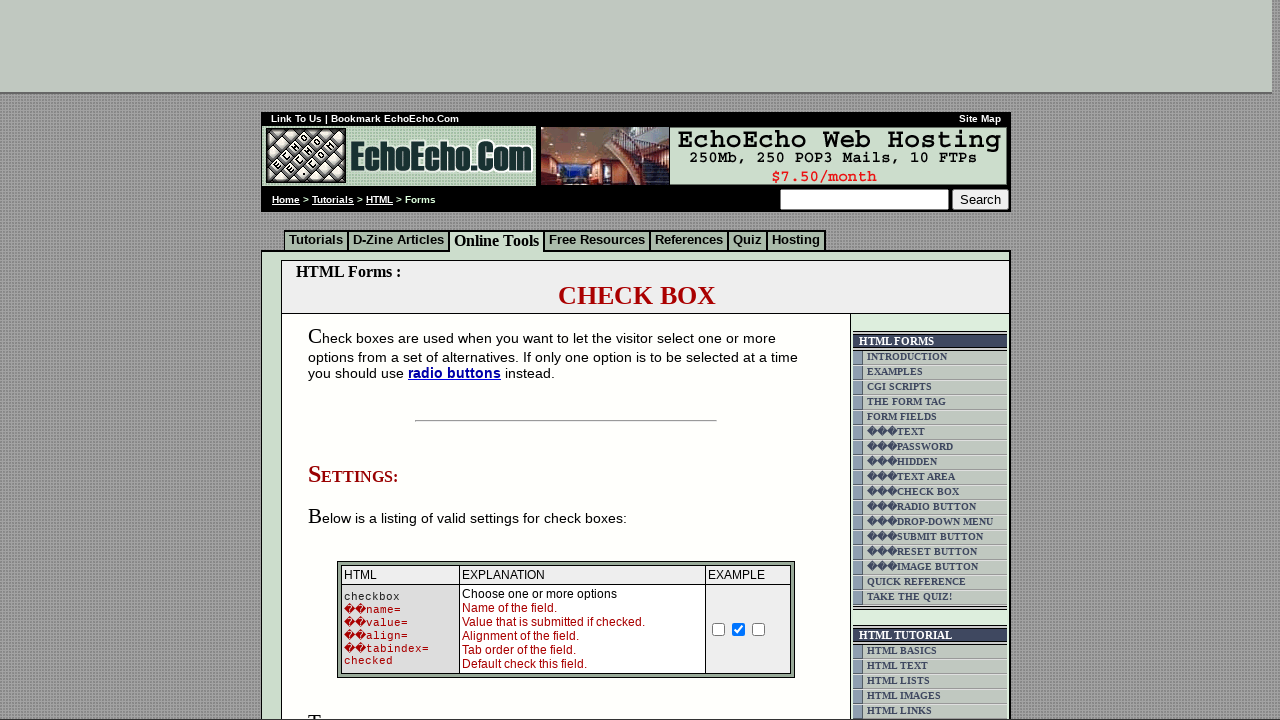

Located all checkboxes on the page
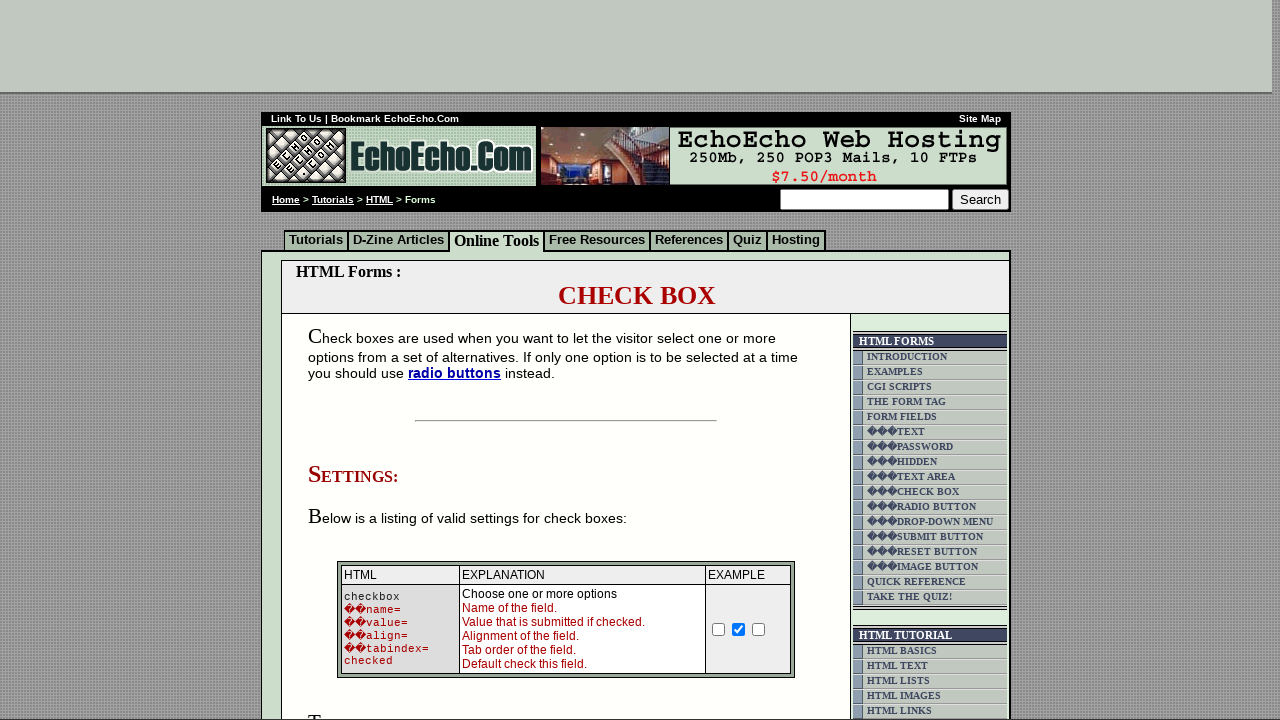

Found 3 checkboxes on the page
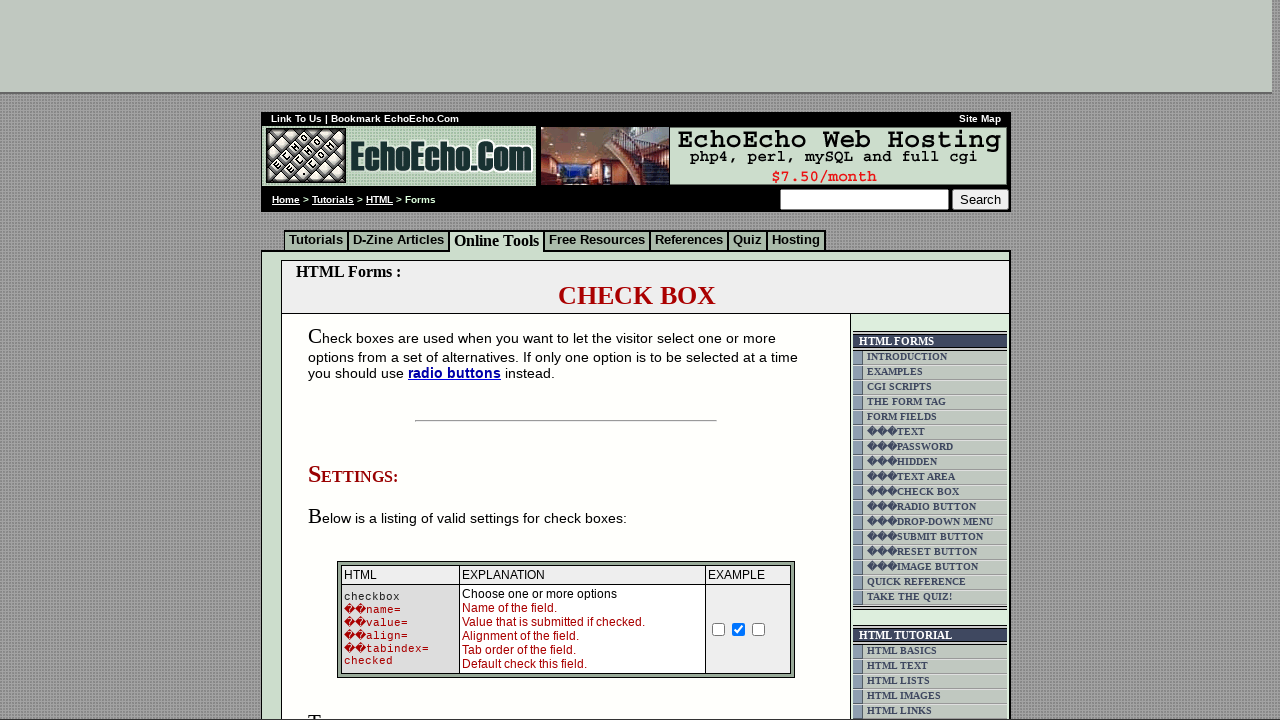

Clicked checkbox 1 to select it at (719, 629) on input[name='Checkbox'] >> nth=0
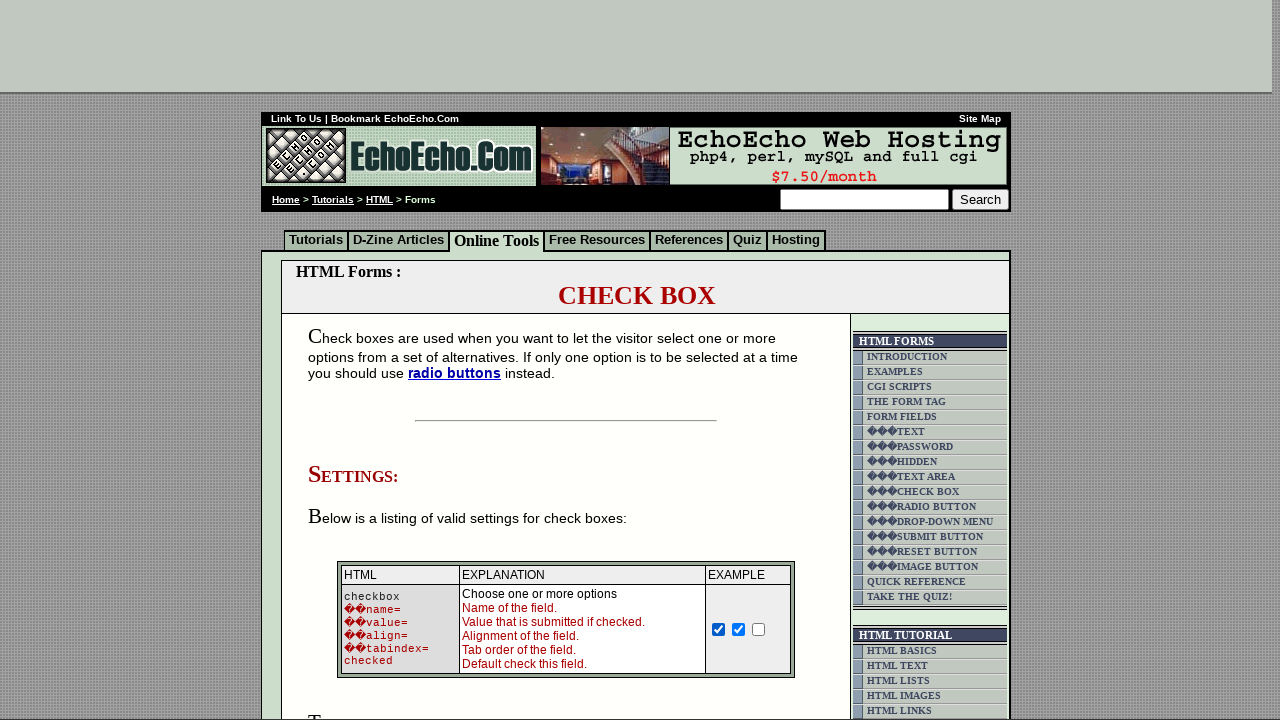

Checkbox 2 was already selected
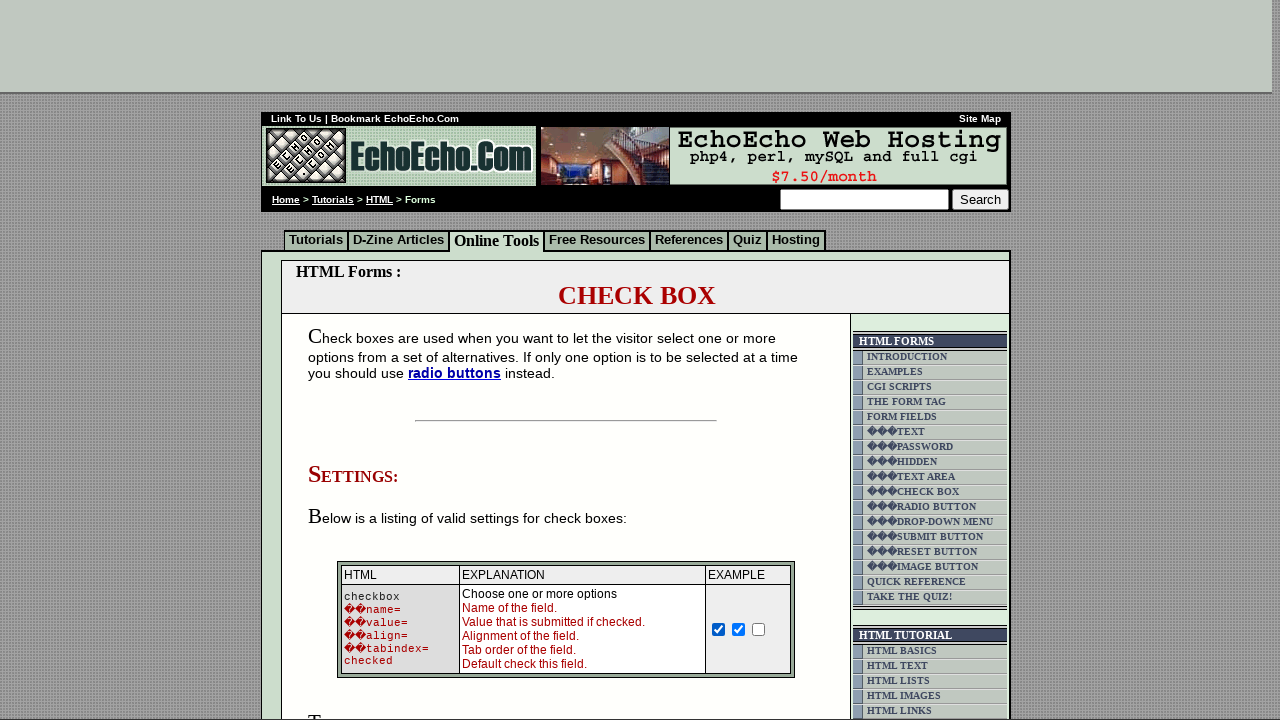

Clicked checkbox 3 to select it at (759, 629) on input[name='Checkbox'] >> nth=2
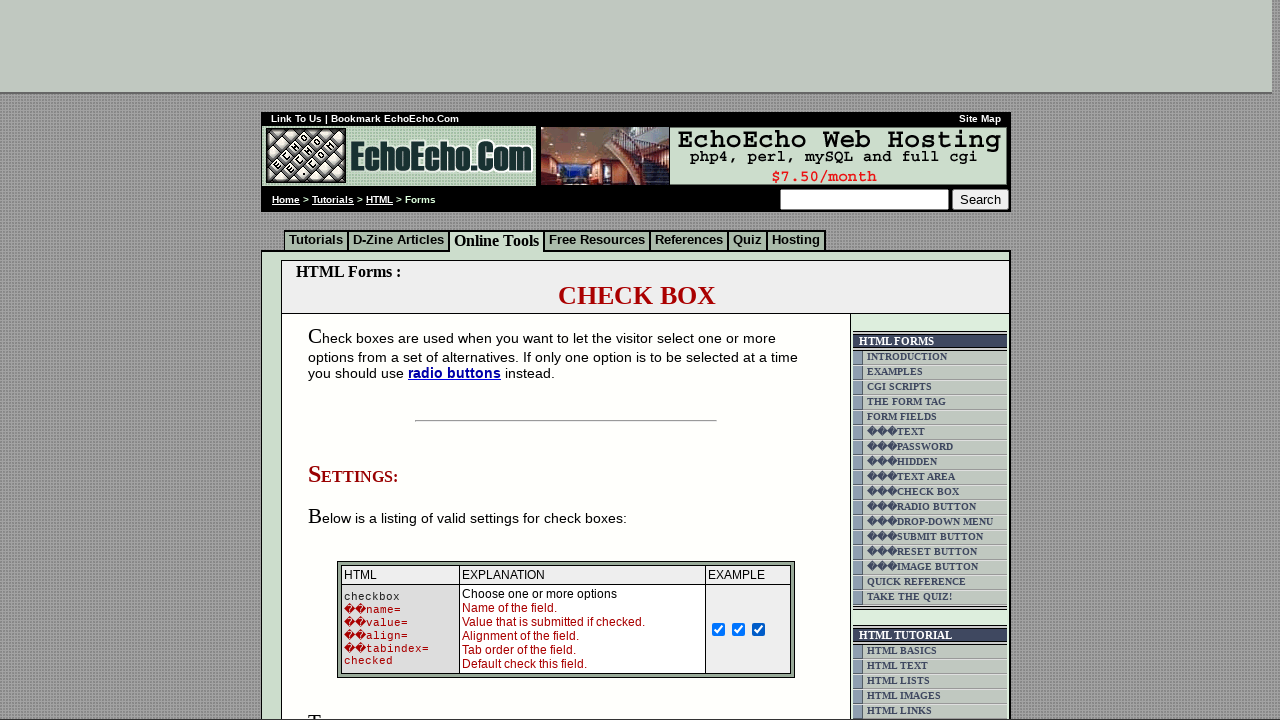

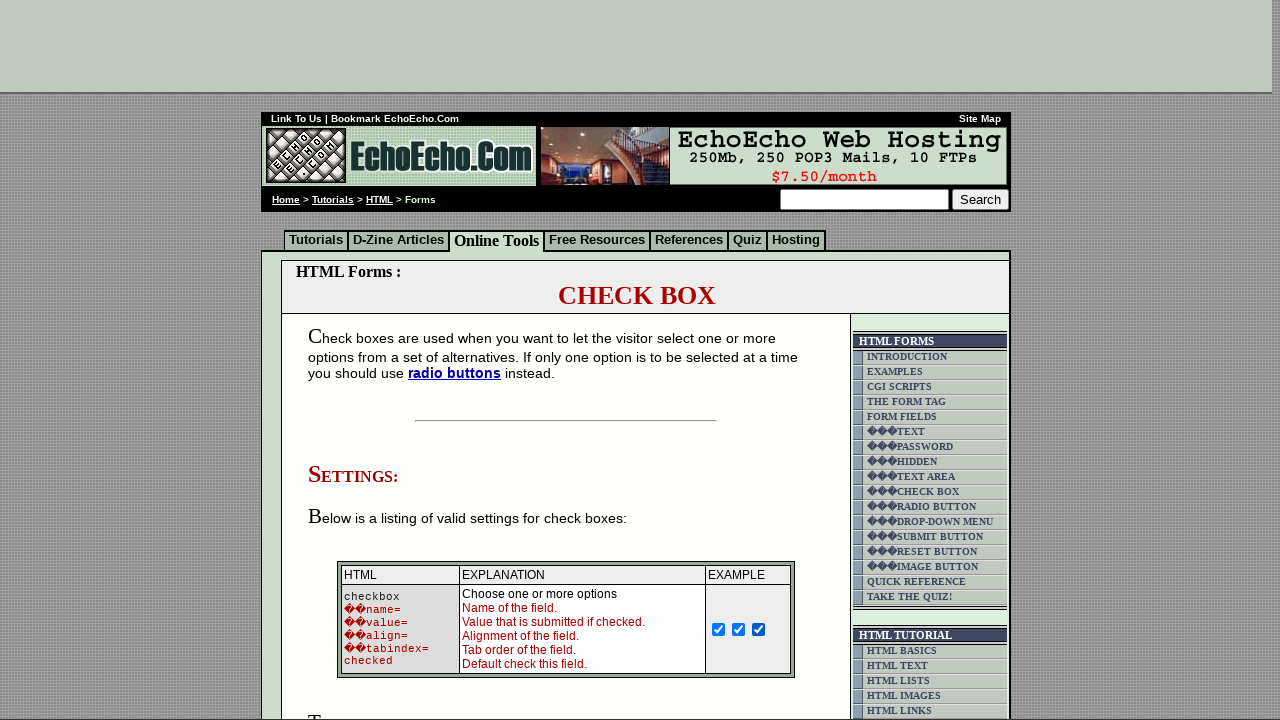